Tests double-click functionality on W3Schools demo page by double-clicking text element inside an iframe and verifying the color changes to red

Starting URL: https://www.w3schools.com/tags/tryit.asp?filename=tryhtml5_ev_ondblclick2

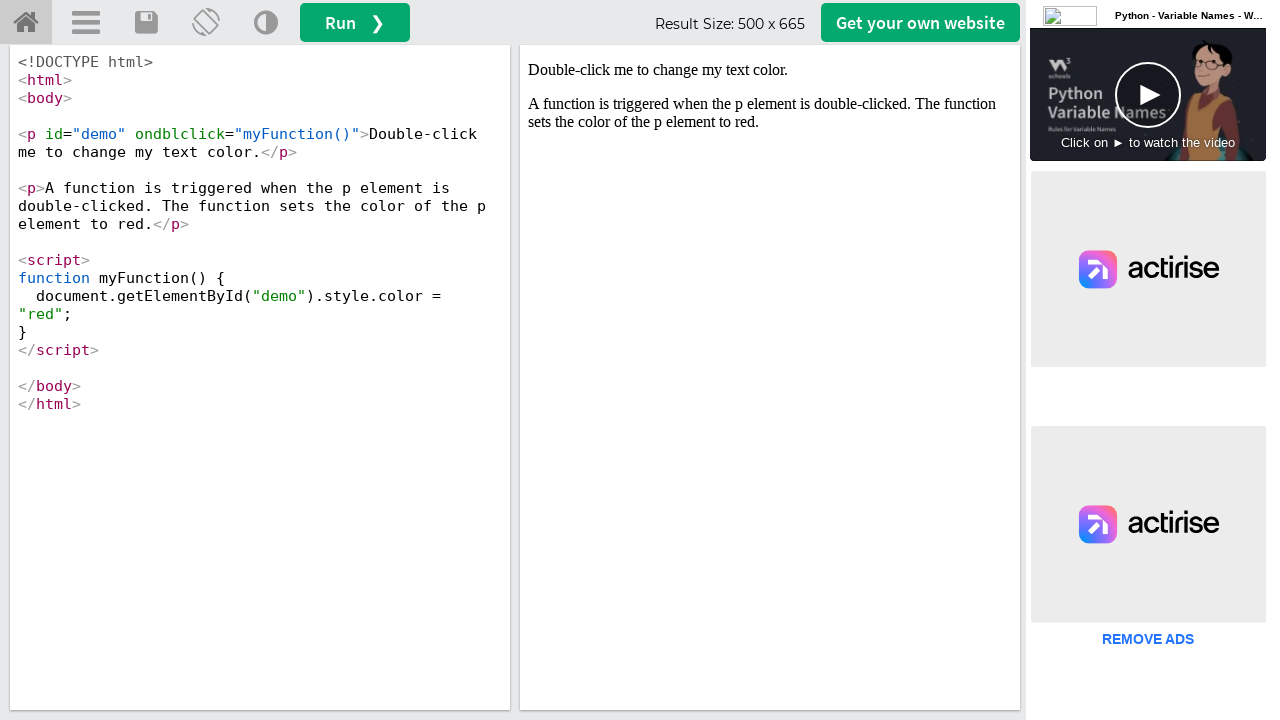

Located iframe with selector #iframeResult
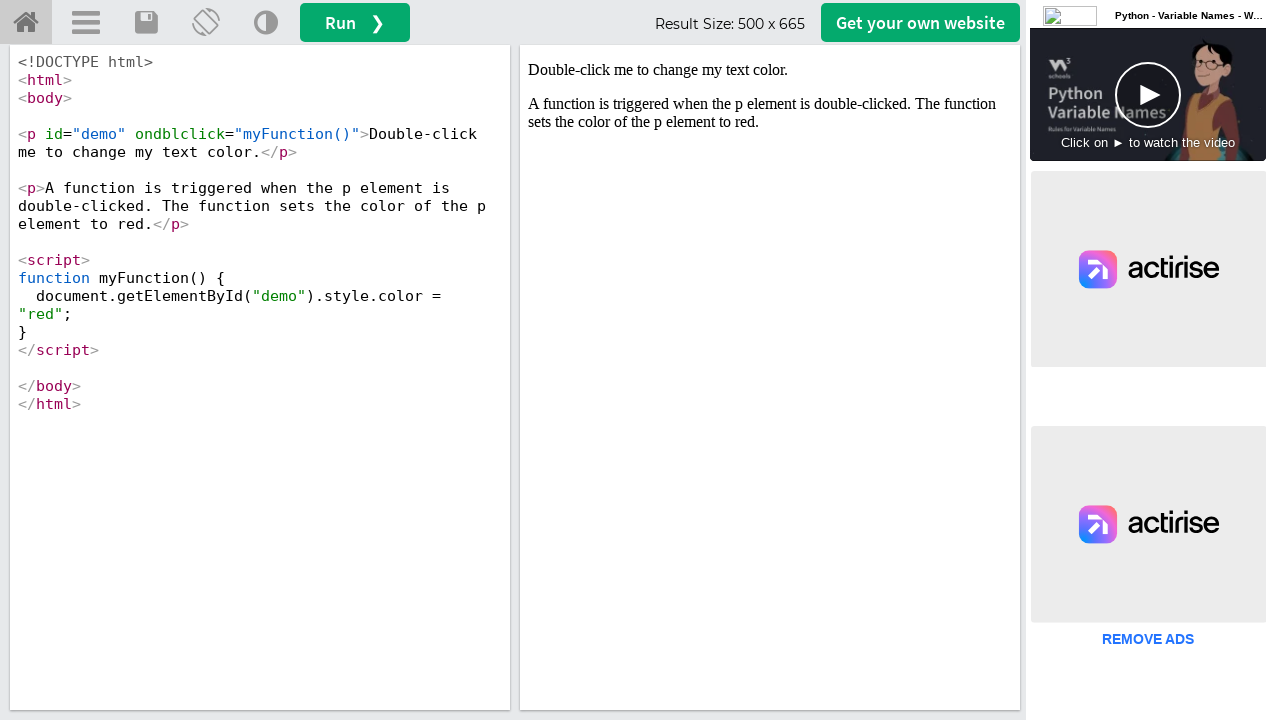

Located text element with selector #demo inside iframe
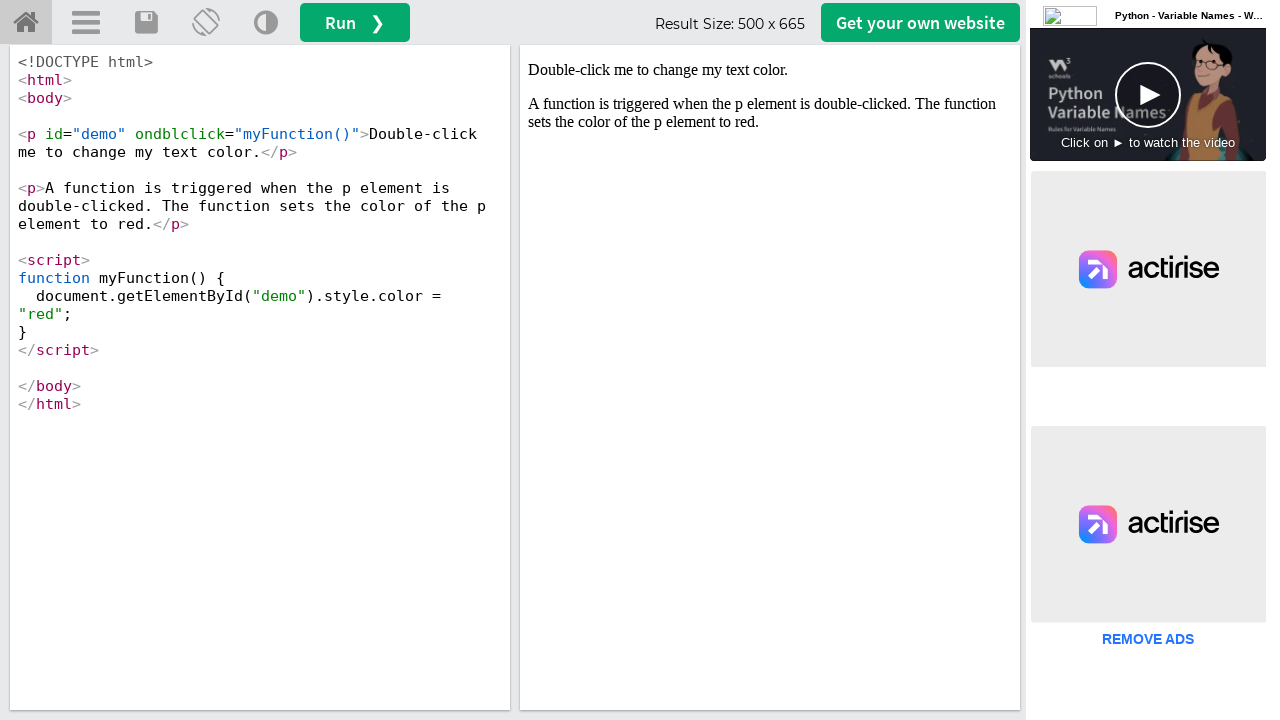

Double-clicked the text element #demo at (770, 70) on #iframeResult >> internal:control=enter-frame >> #demo
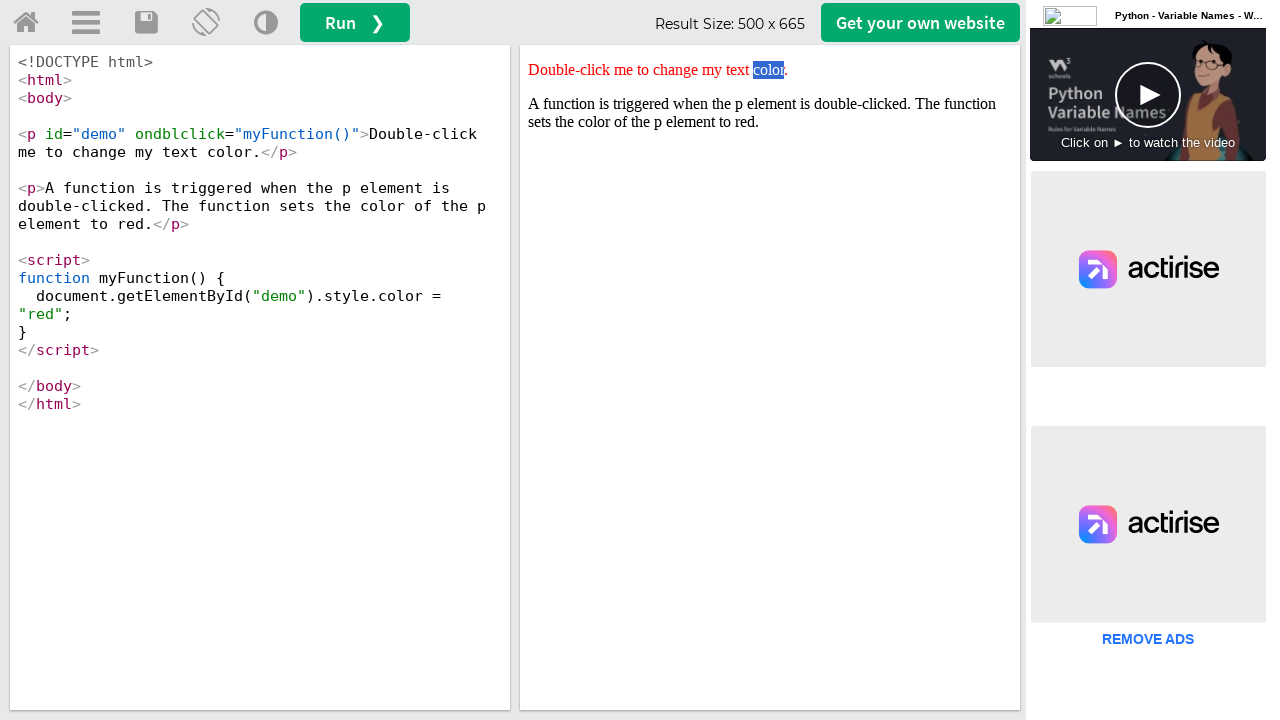

Waited 500ms for style change to take effect
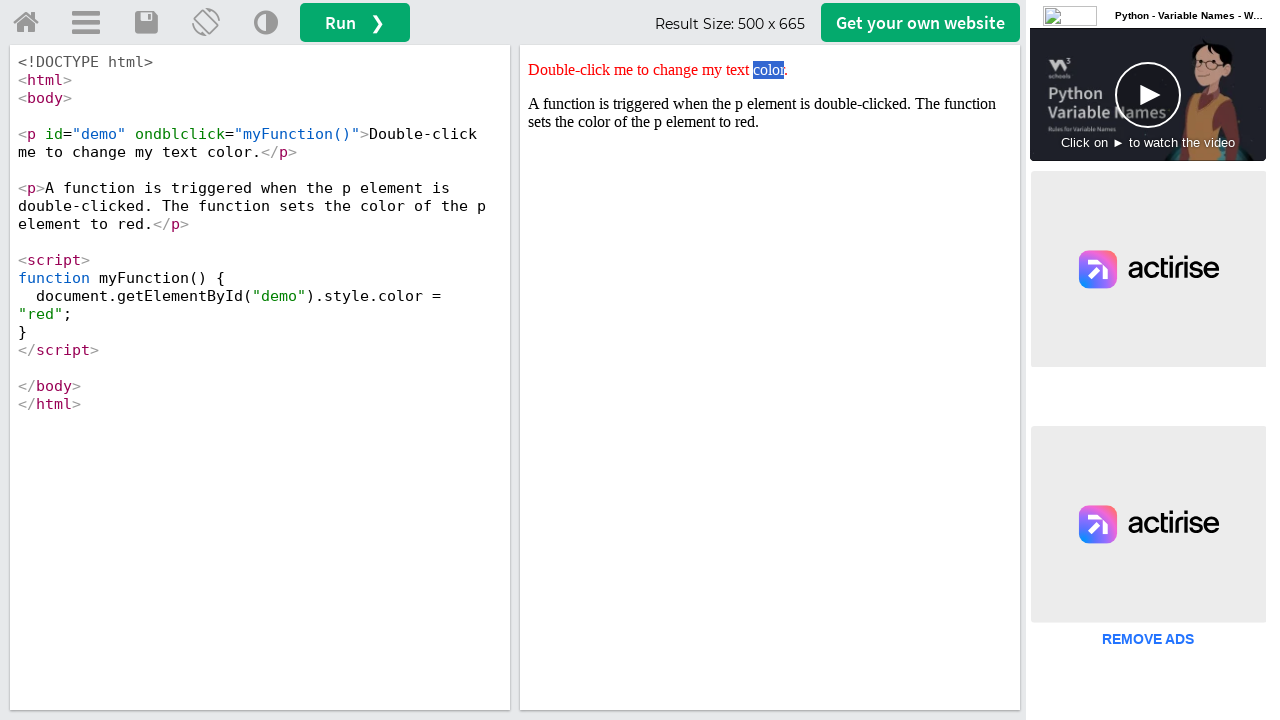

Retrieved style attribute from text element
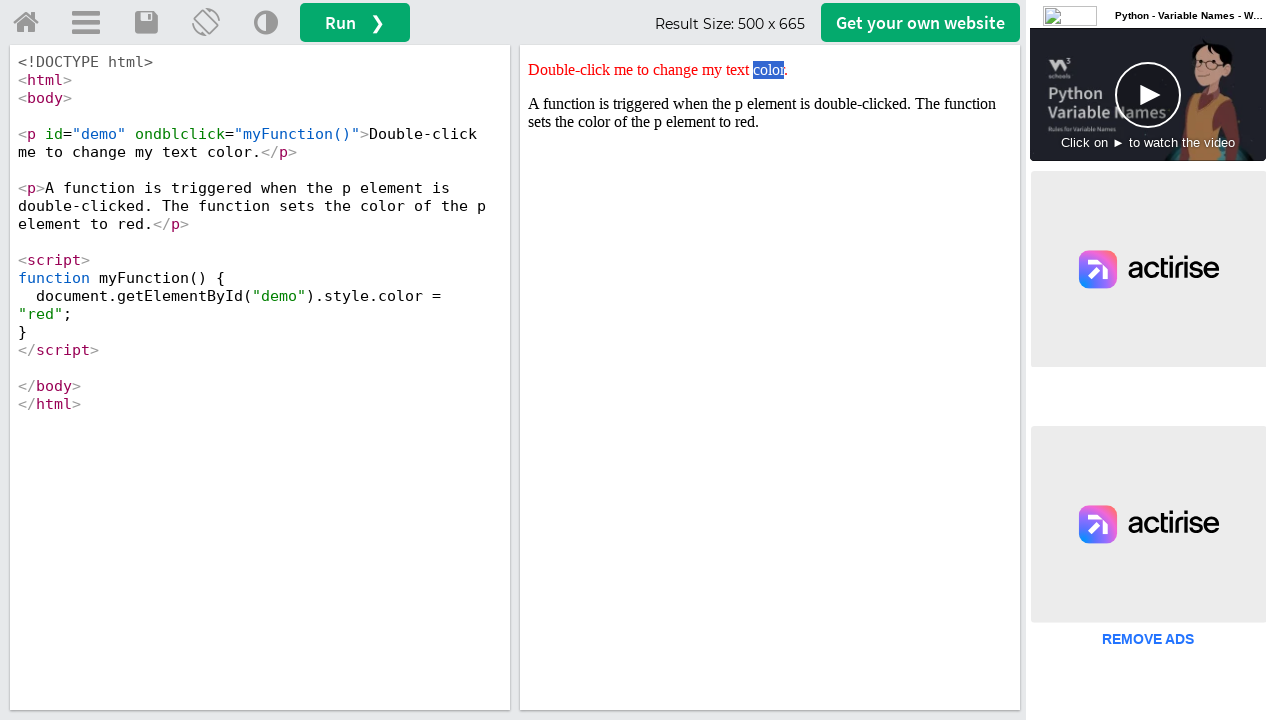

Verified that style attribute contains 'red': color: red;
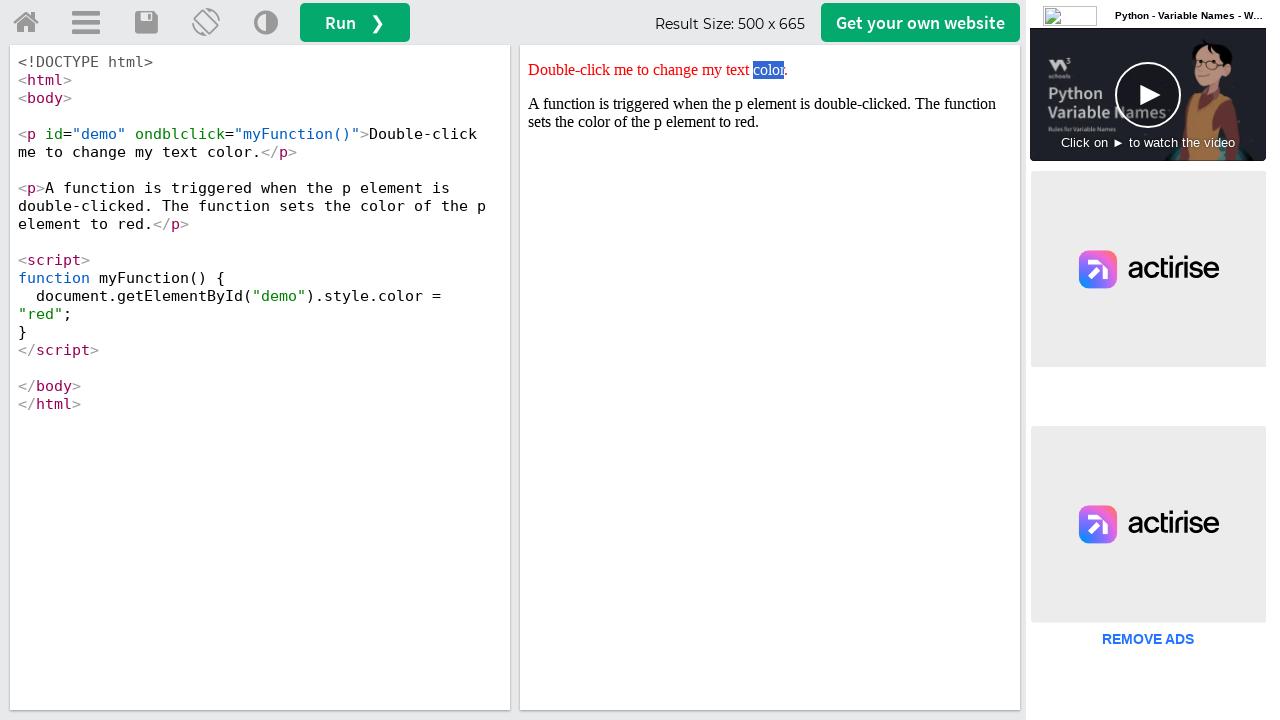

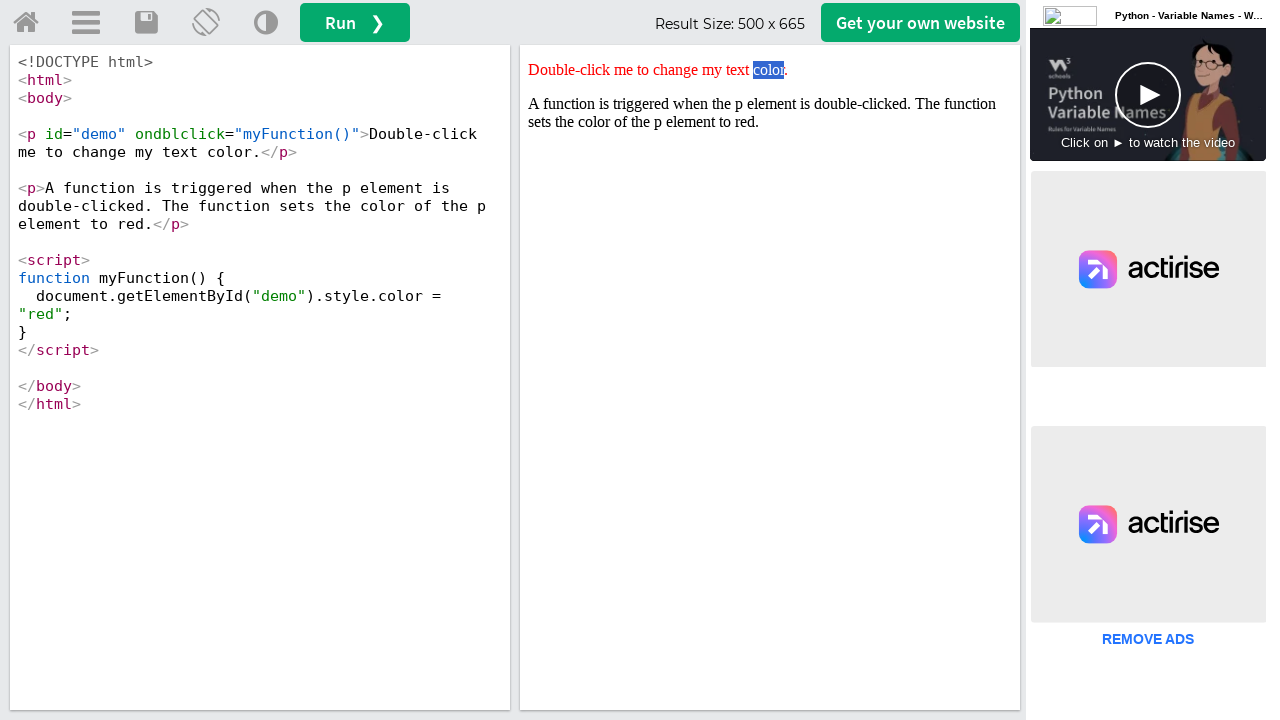